Solves a math challenge by calculating a value from an element on the page, filling the answer, selecting checkboxes and radio buttons, then submitting the form

Starting URL: http://SunInJuly.github.io/execute_script.html

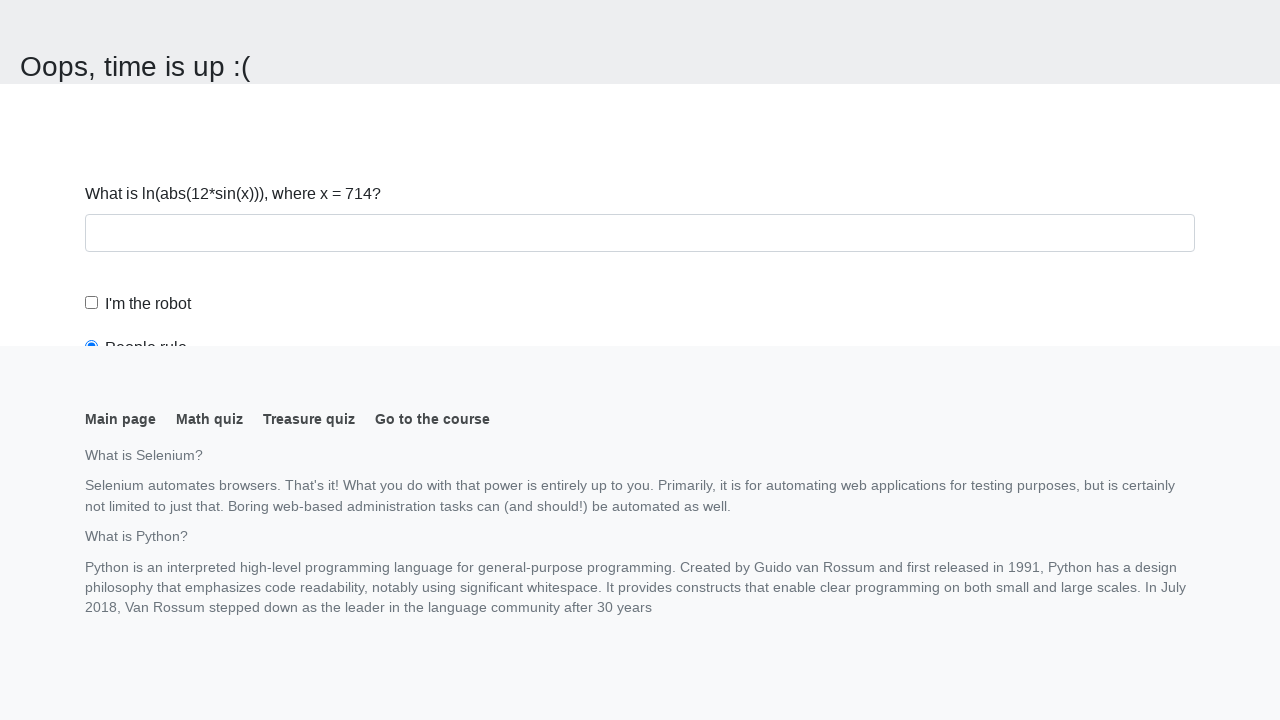

Navigated to math challenge page
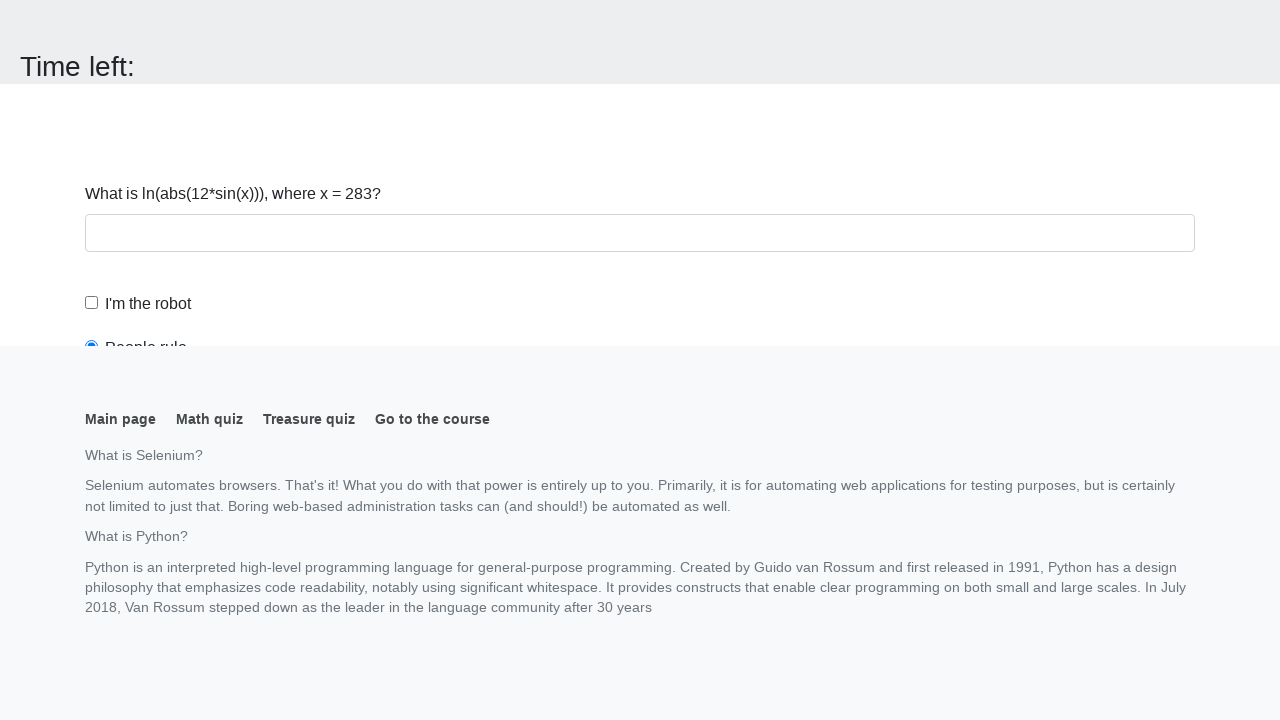

Retrieved value from #input_value element
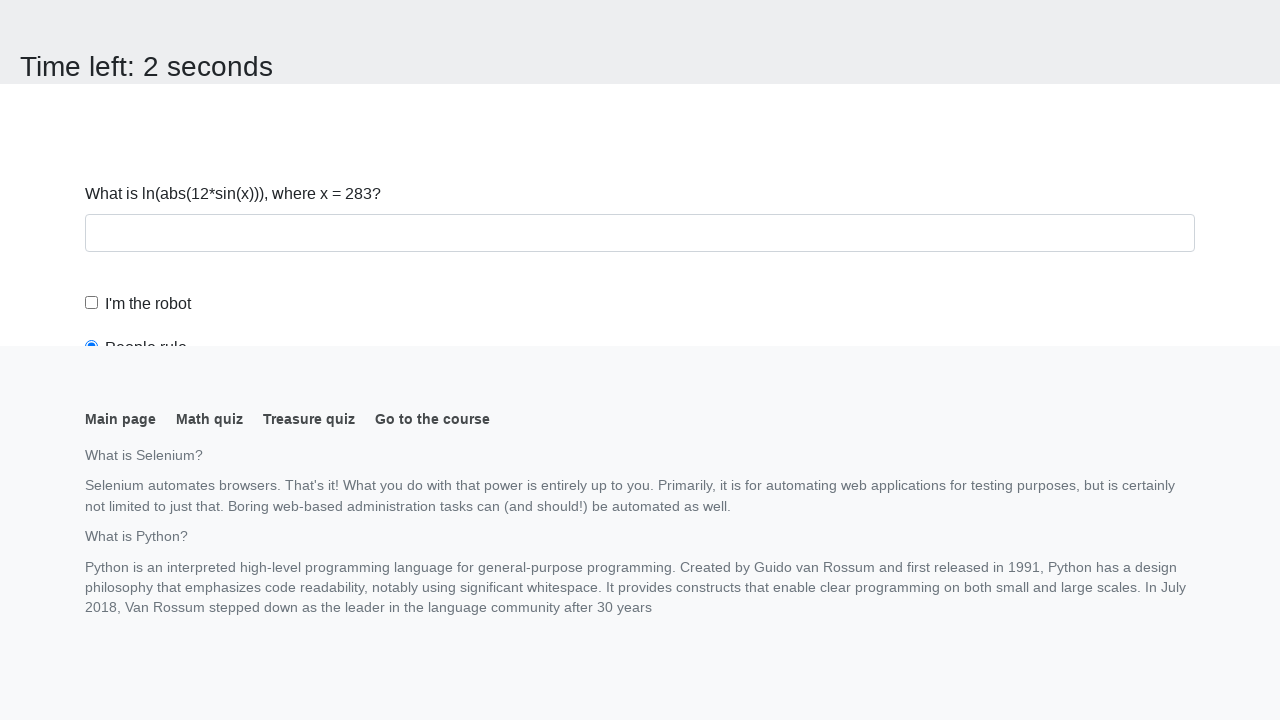

Calculated answer using formula: log(abs(12*sin(283))) = 1.1139048384459793
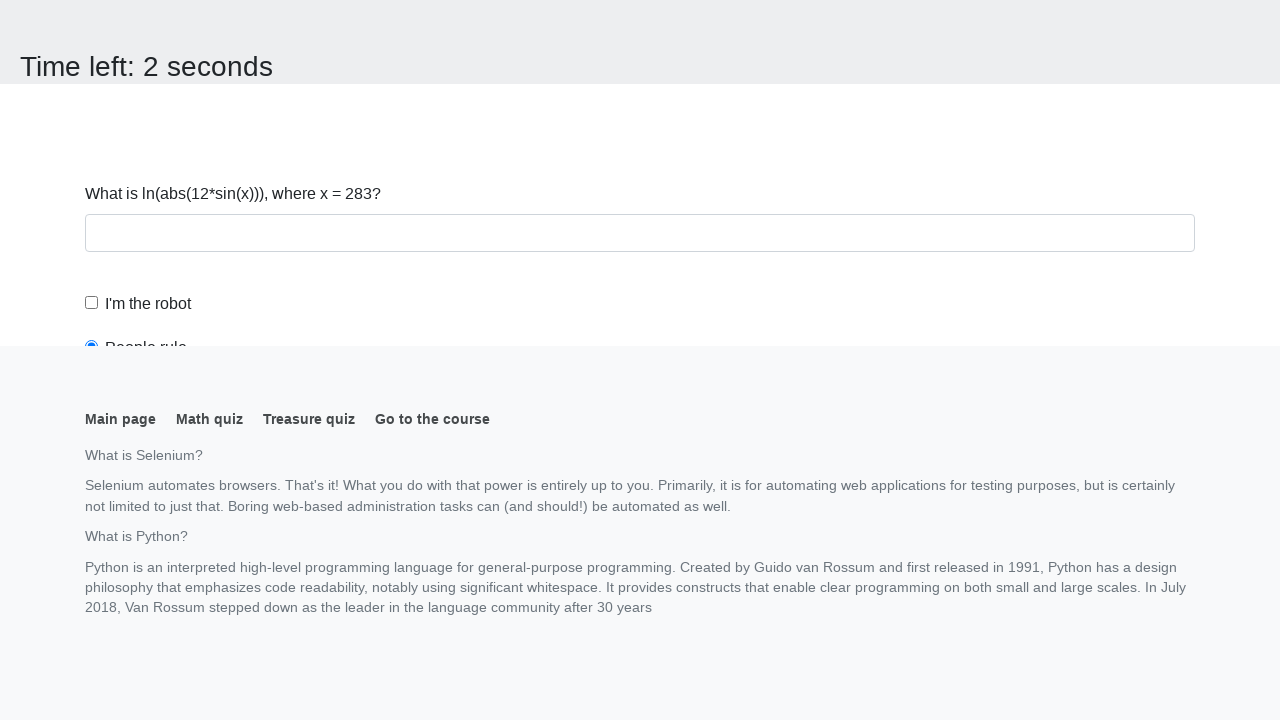

Filled answer field with calculated value: 1.1139048384459793 on #answer
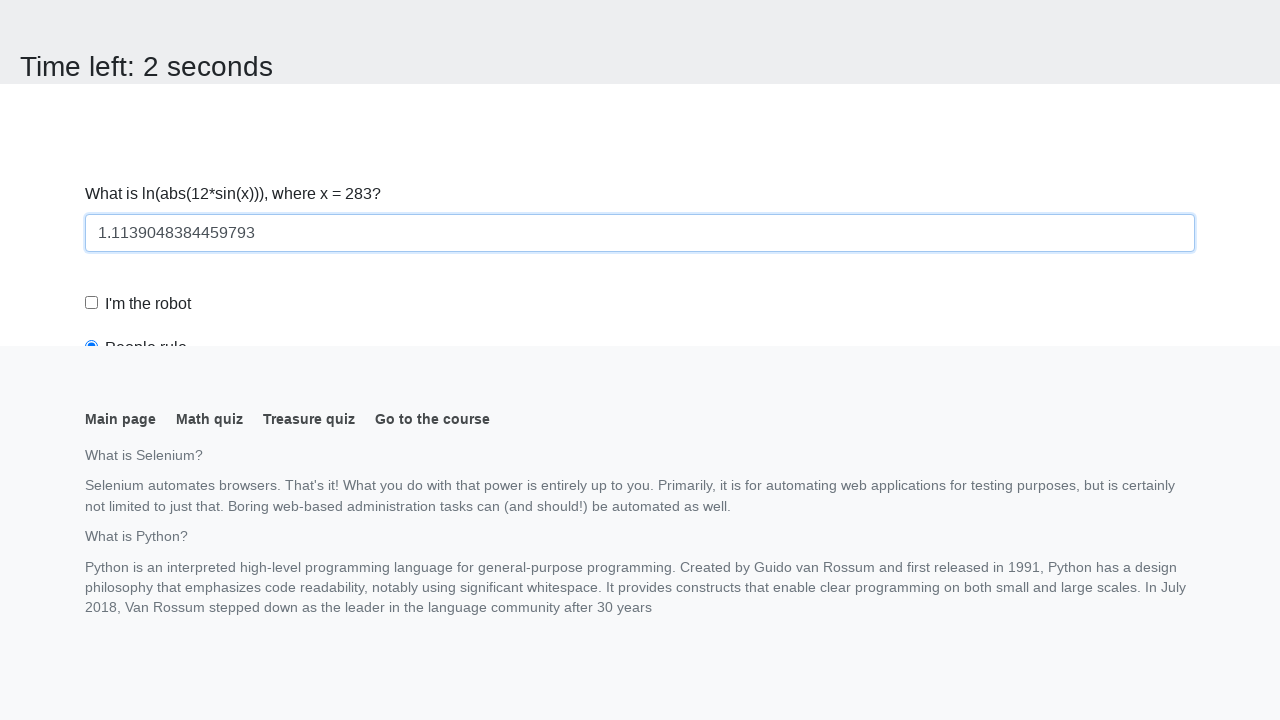

Scrolled down to reveal form elements
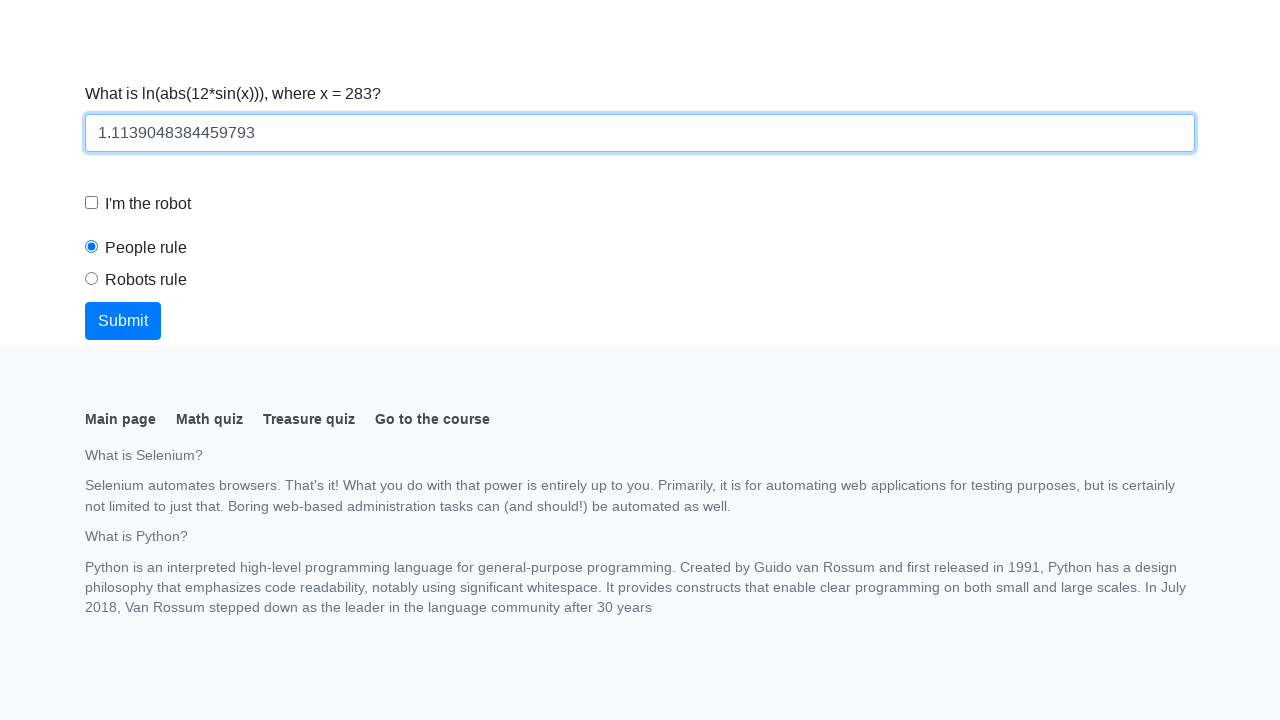

Clicked the checkbox at (92, 203) on [type='checkbox']
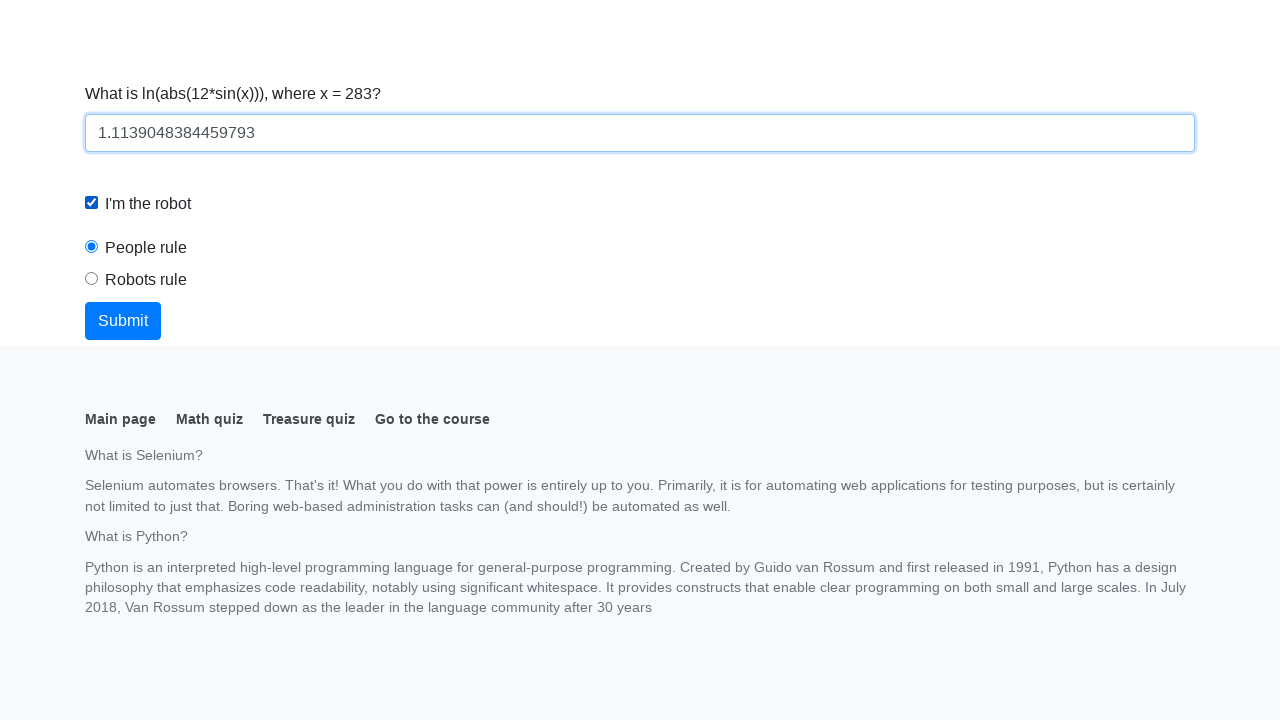

Selected 'robots' radio button at (92, 279) on [value='robots']
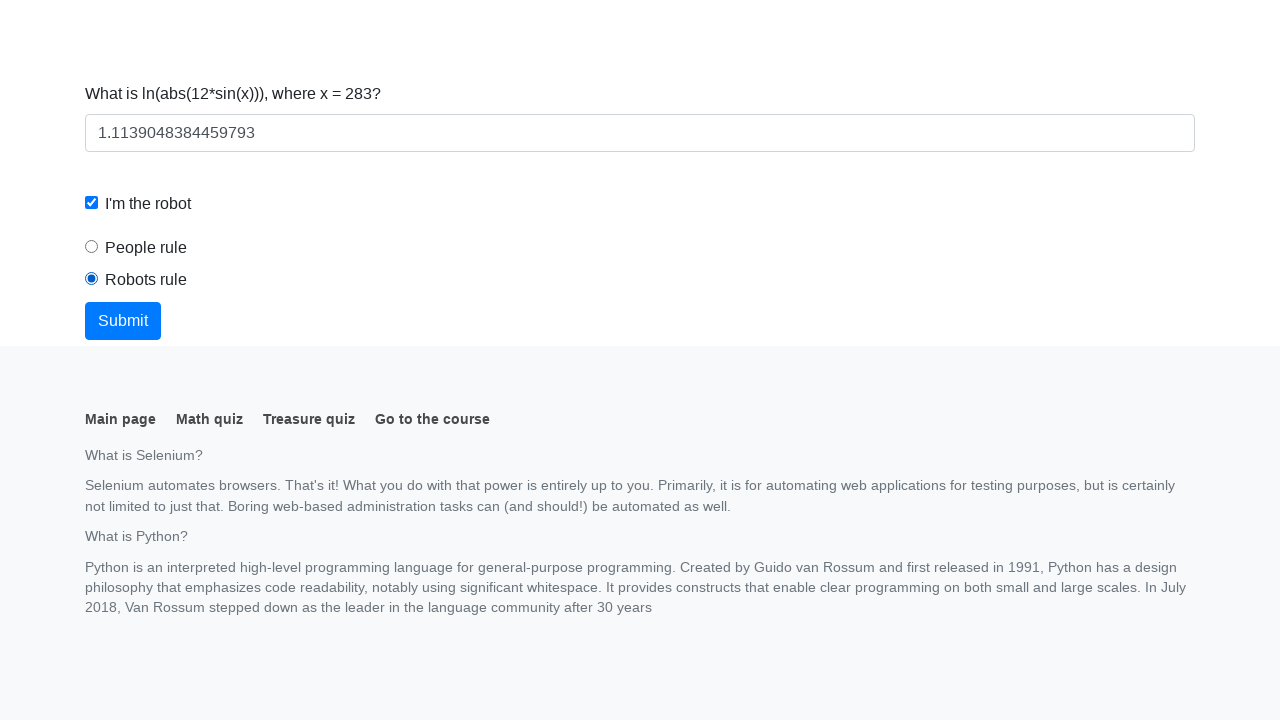

Clicked submit button to submit the form at (123, 321) on button.btn
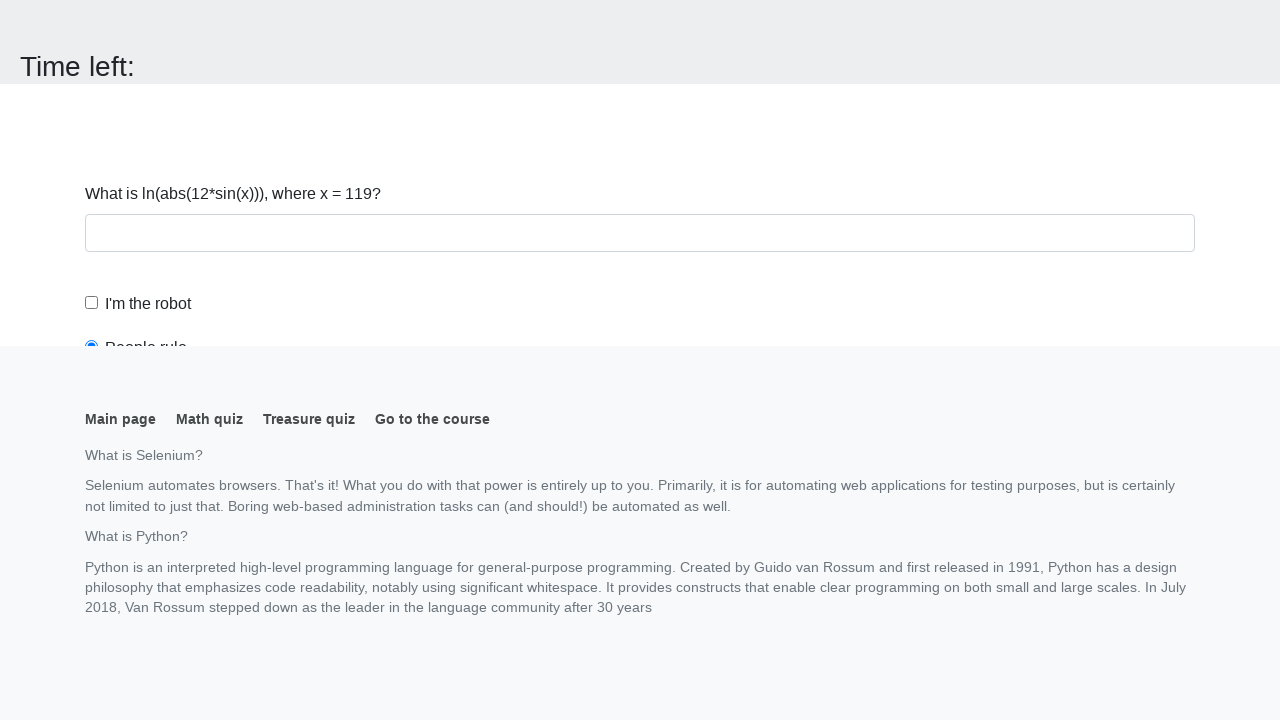

Waited for result page to load
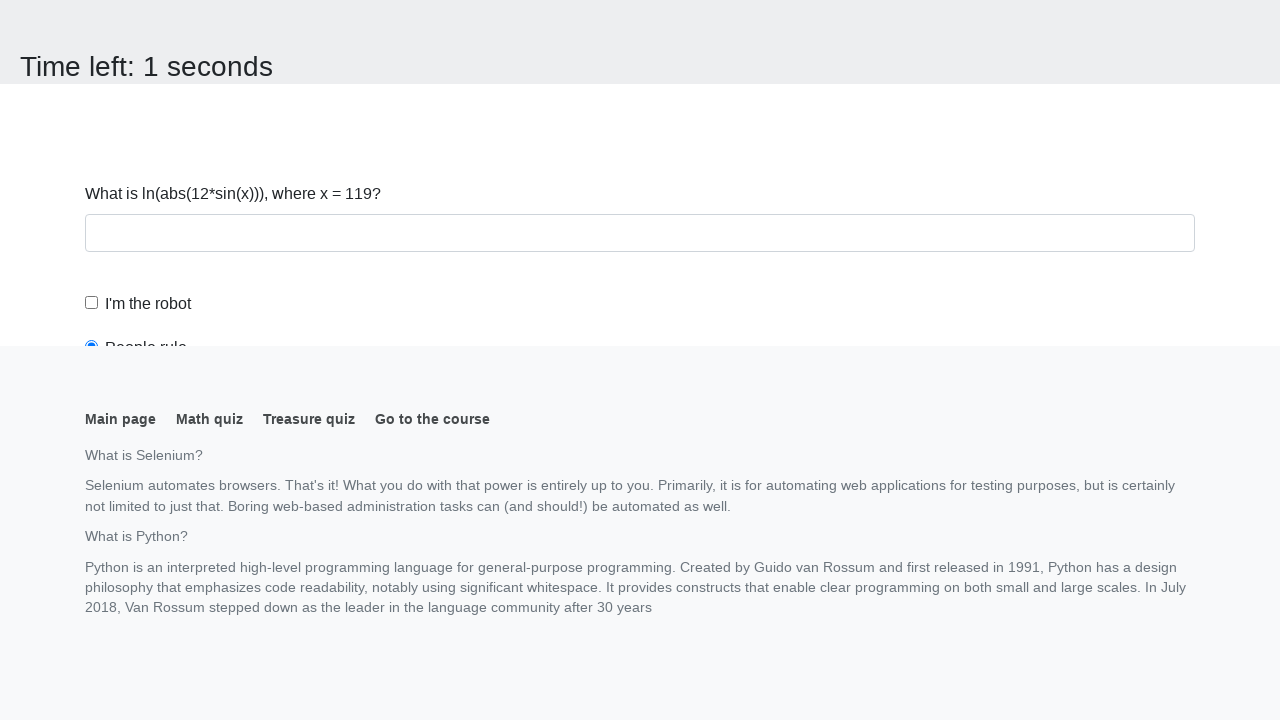

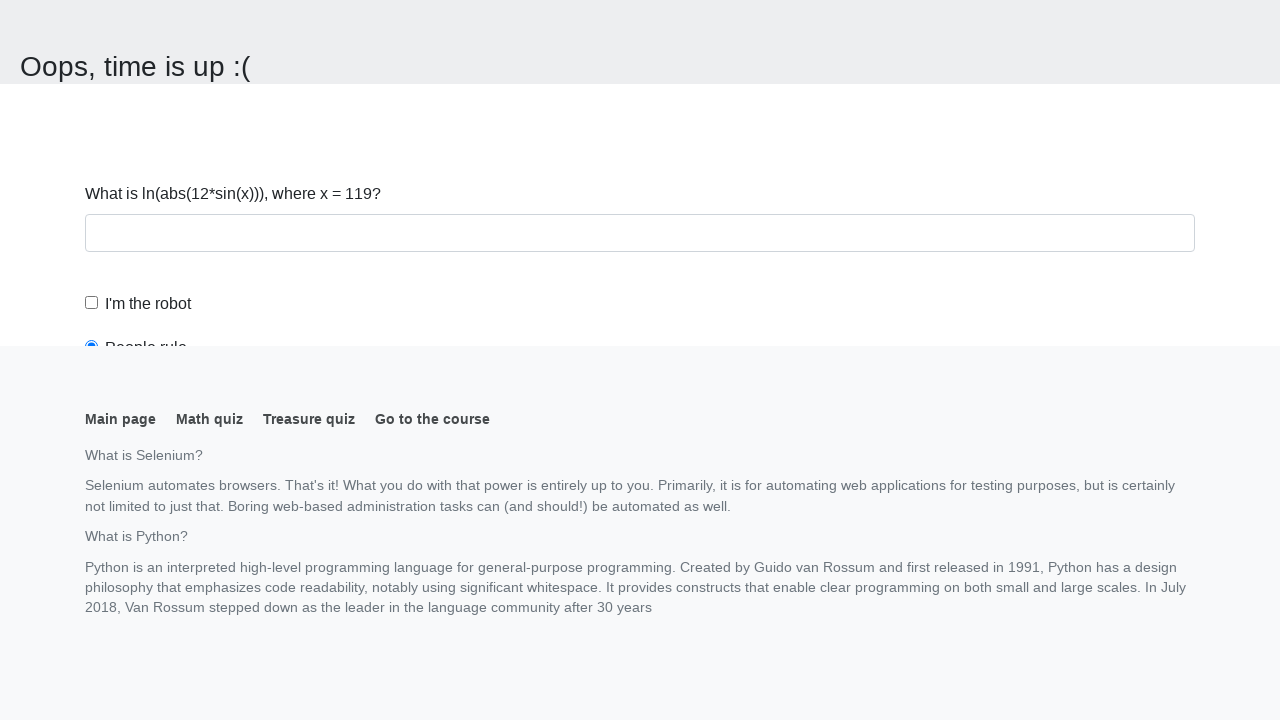